Tests the jQuery UI tabs functionality by clicking through different tab panels.

Starting URL: https://jqueryui.com/tabs/

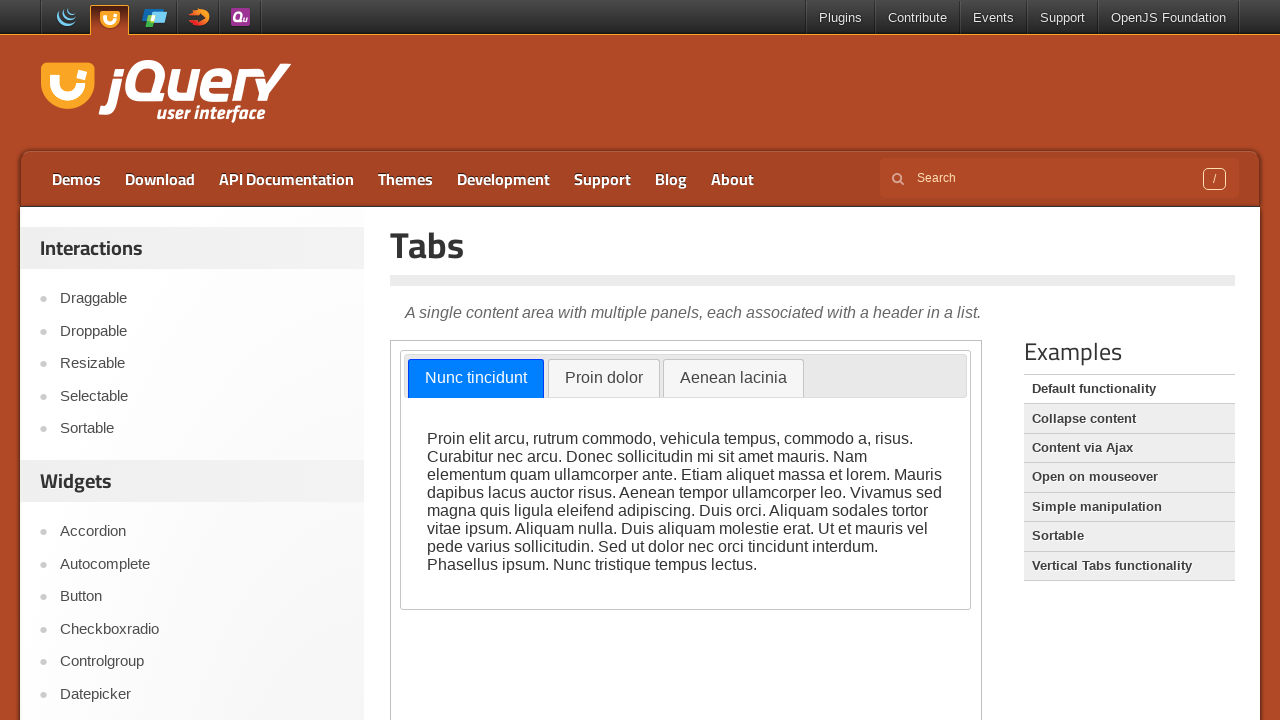

Navigated to jQuery UI tabs demo page
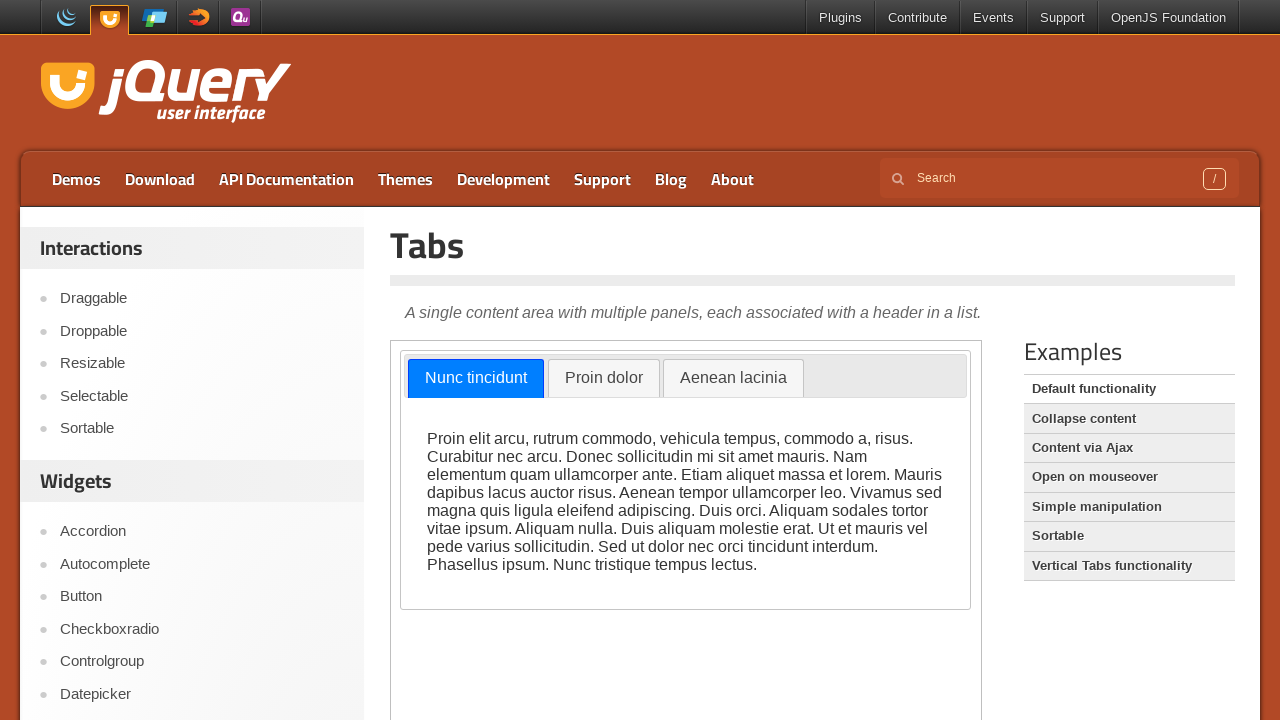

Located the demo iframe
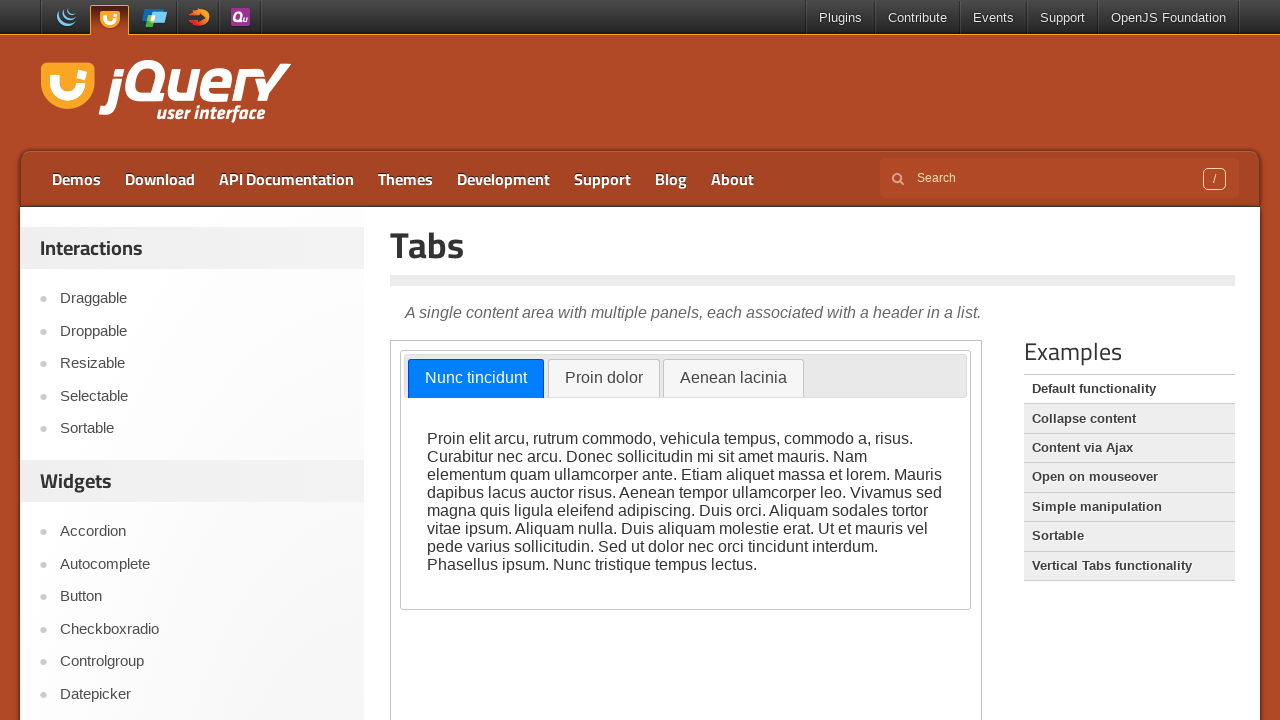

Clicked on tabs-2 tab at (604, 379) on iframe.demo-frame >> nth=0 >> internal:control=enter-frame >> a[href='#tabs-2']
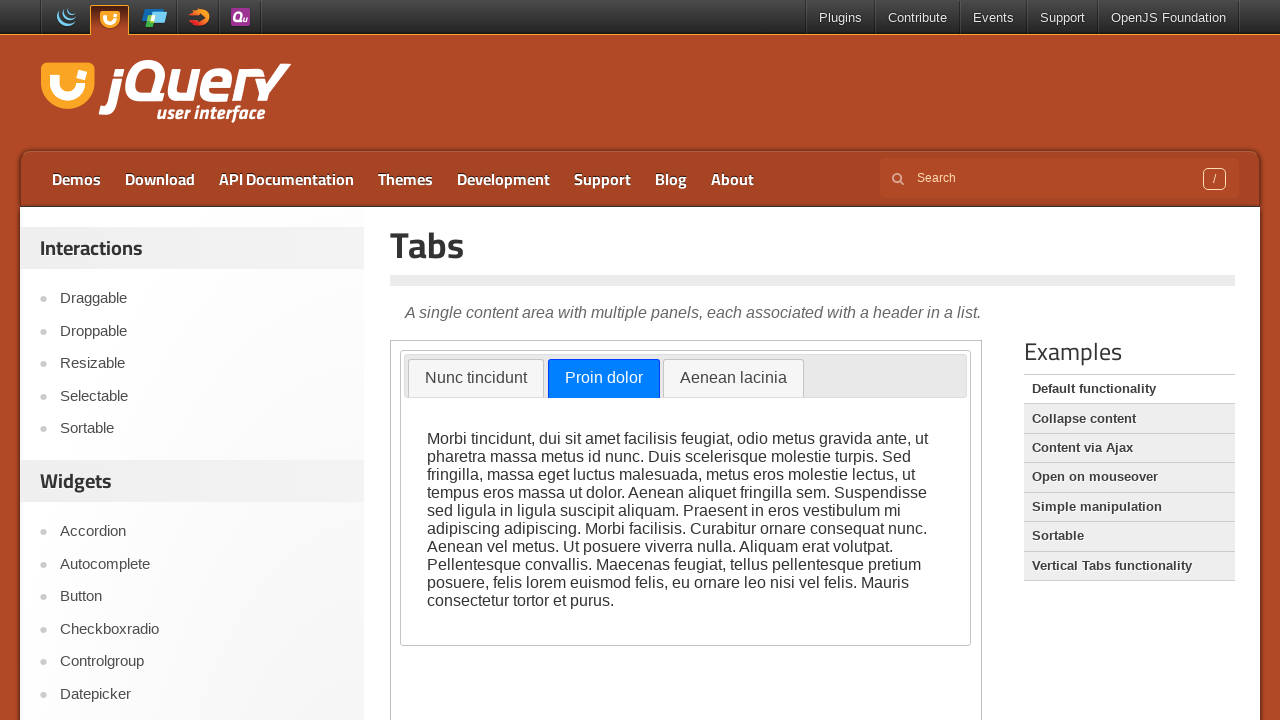

Clicked on tabs-1 tab at (476, 379) on iframe.demo-frame >> nth=0 >> internal:control=enter-frame >> a[href='#tabs-1']
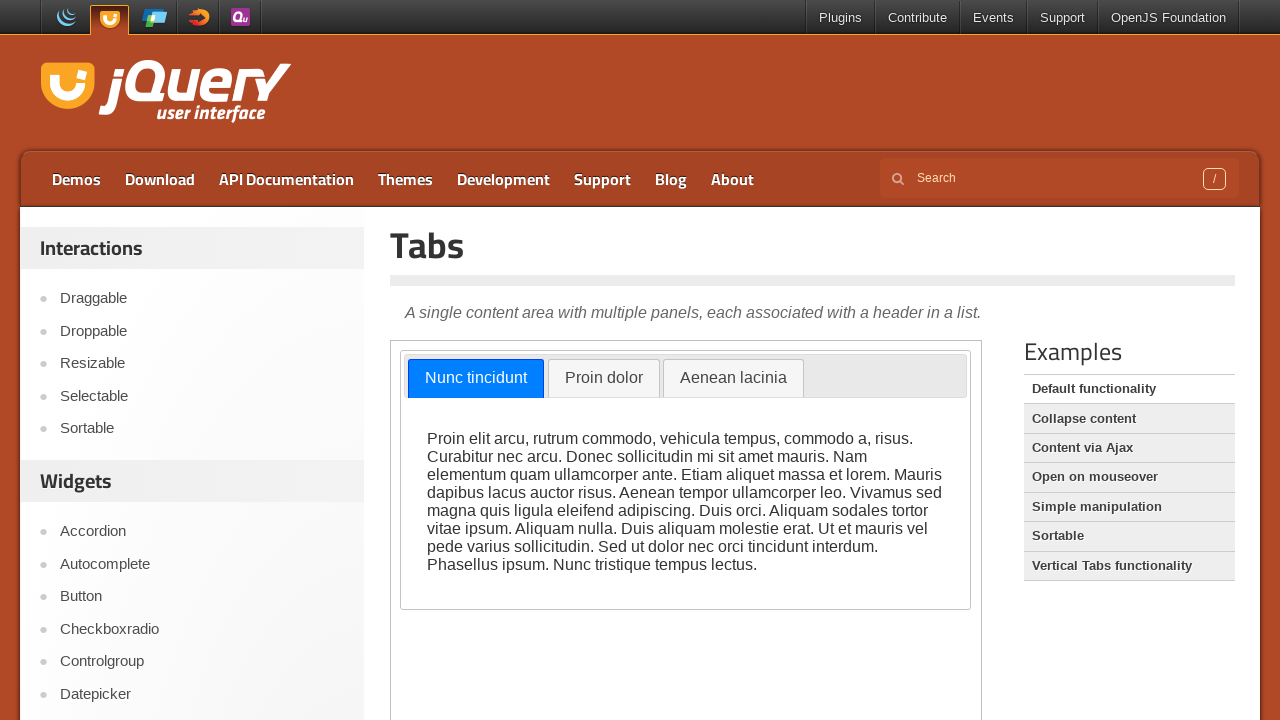

Clicked on tabs-3 tab at (733, 379) on iframe.demo-frame >> nth=0 >> internal:control=enter-frame >> a[href='#tabs-3']
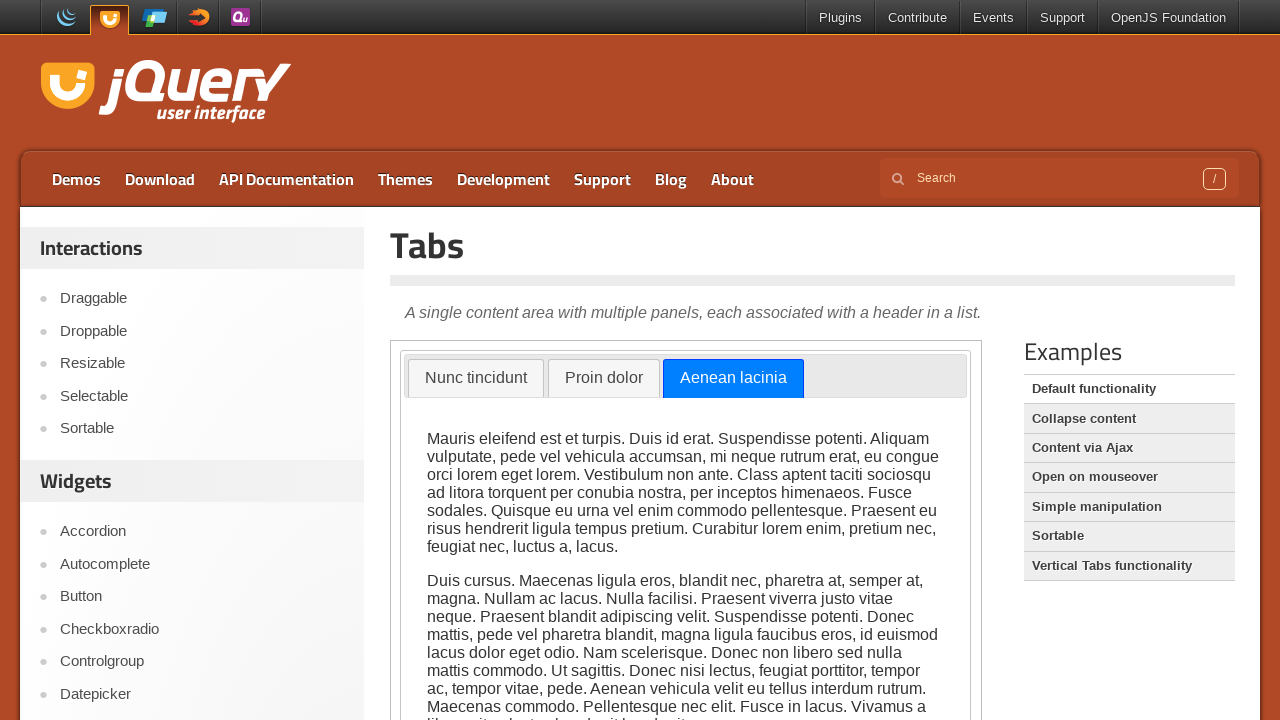

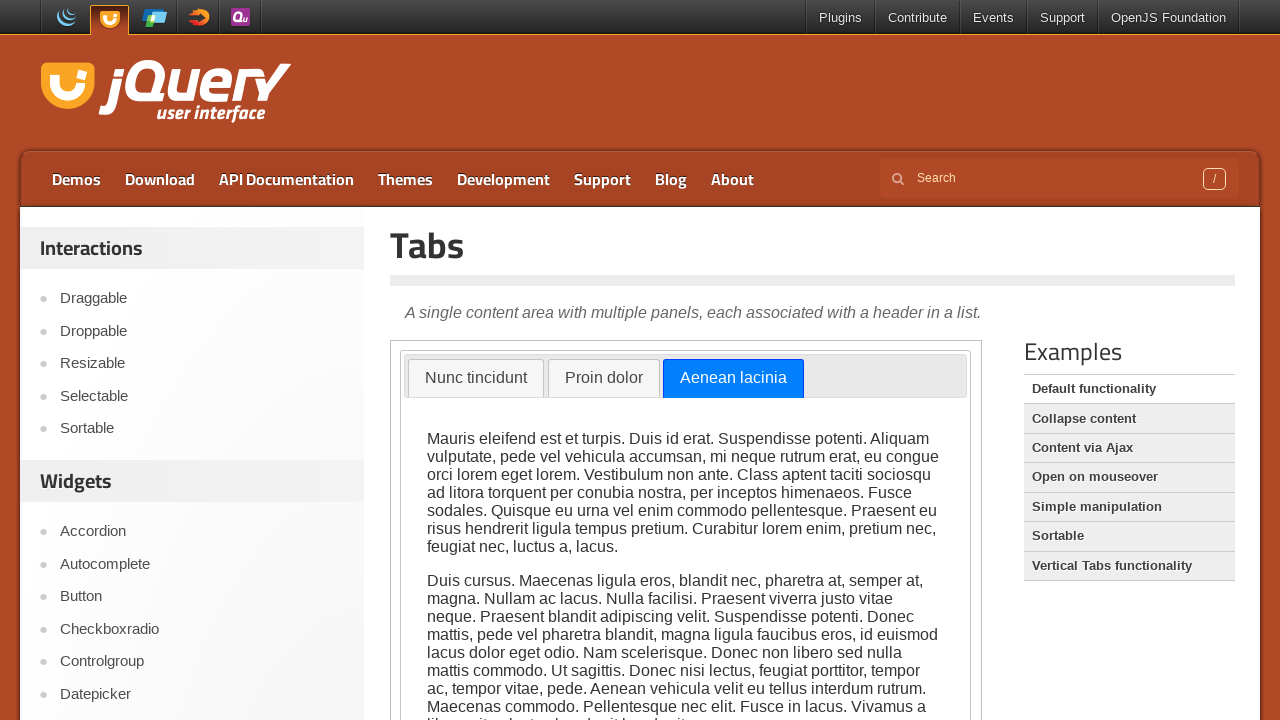